Tests AJAX functionality by clicking a button that triggers an AJAX request, waiting for the success element to appear, and verifying the loaded data text content.

Starting URL: http://www.uitestingplayground.com/ajax

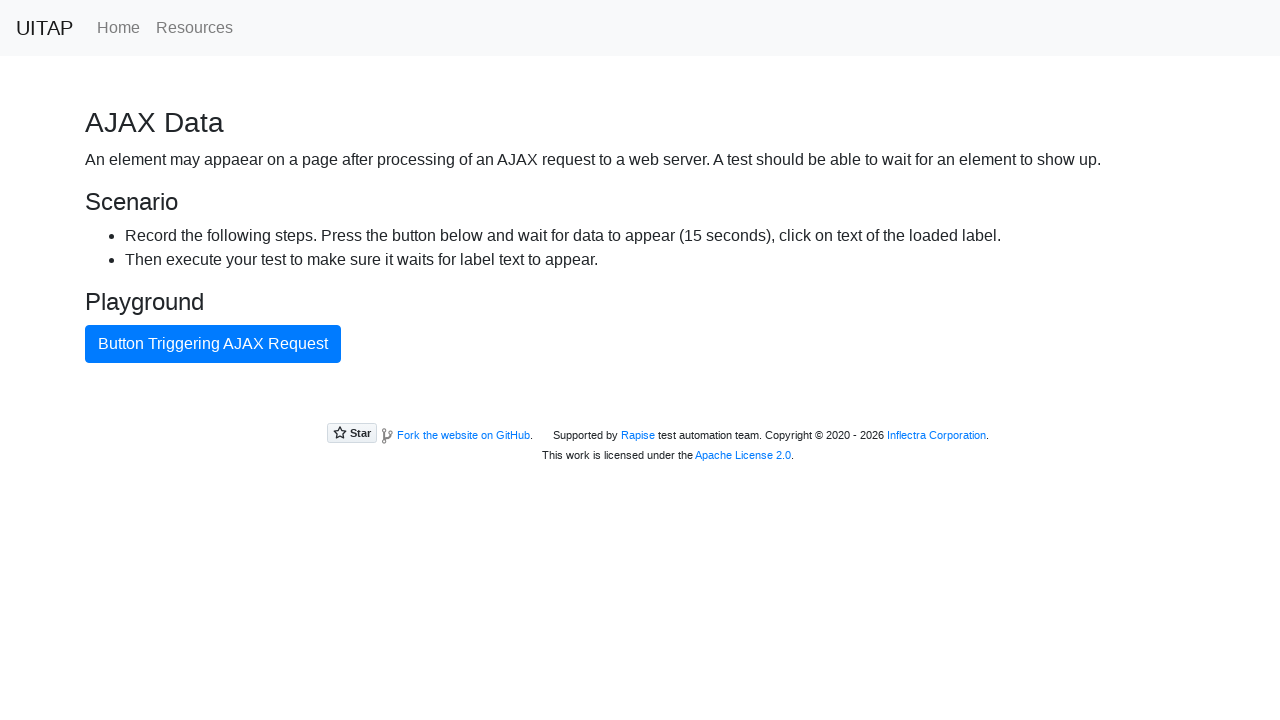

Clicked button triggering AJAX request at (213, 344) on internal:text="Button Triggering AJAX Request"i
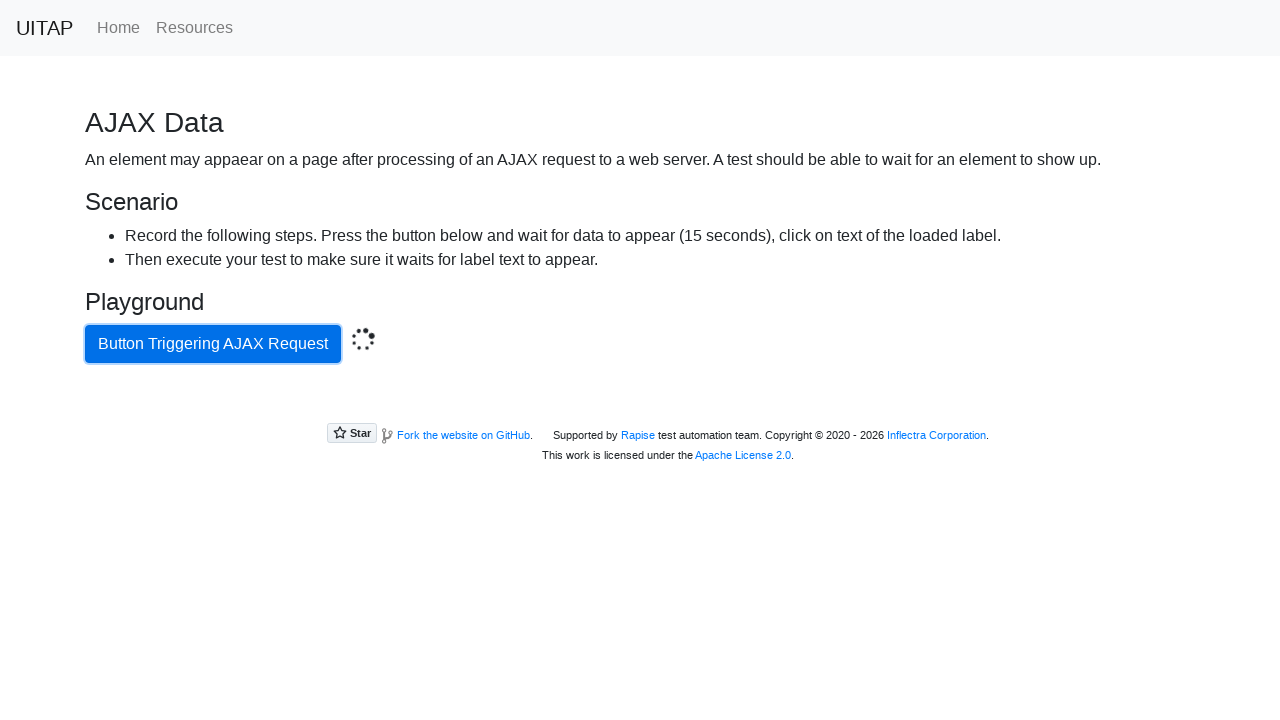

Located success element with .bg-success selector
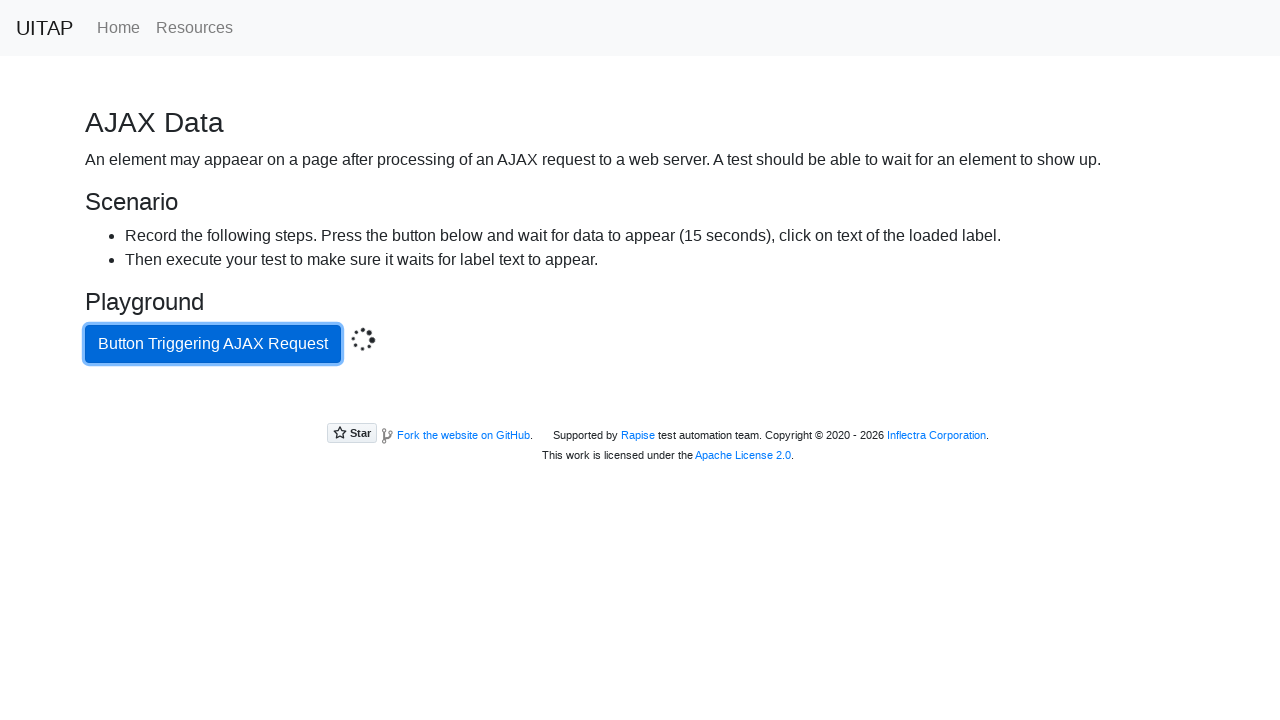

Clicked success element at (640, 405) on .bg-success
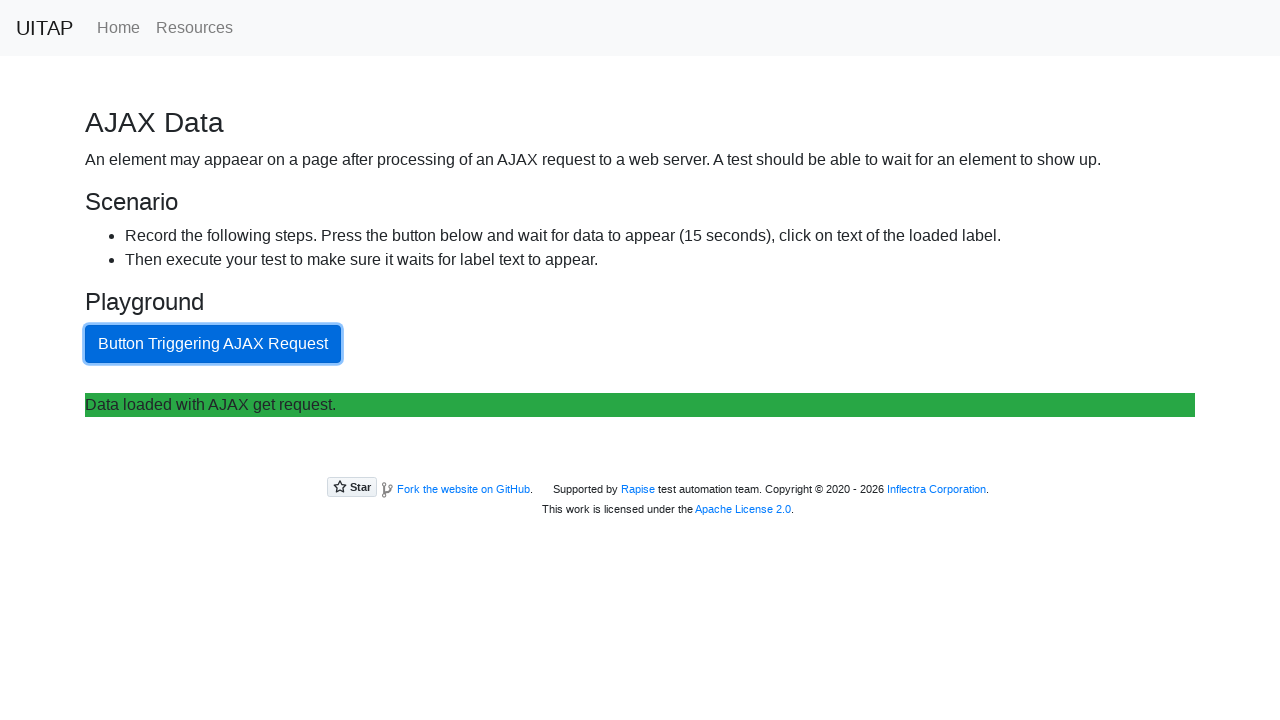

Retrieved text content from success element
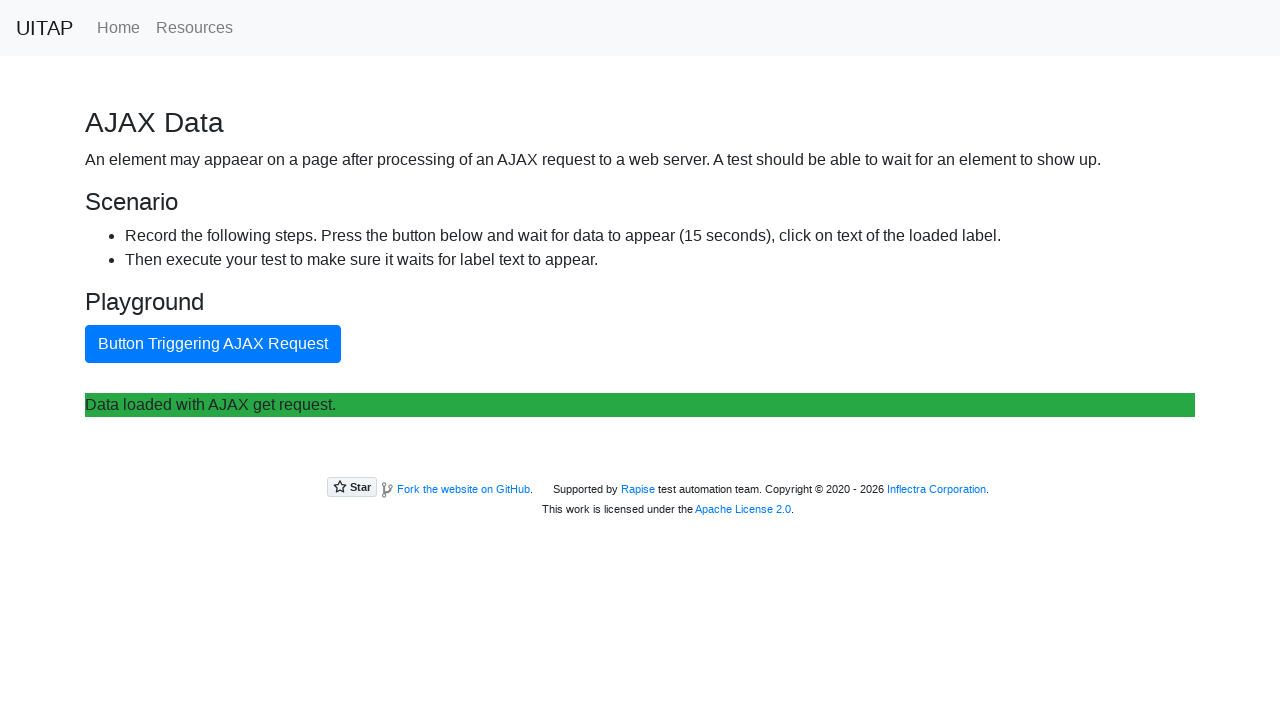

Verified success message 'Data loaded with AJAX get request.' is present in element text
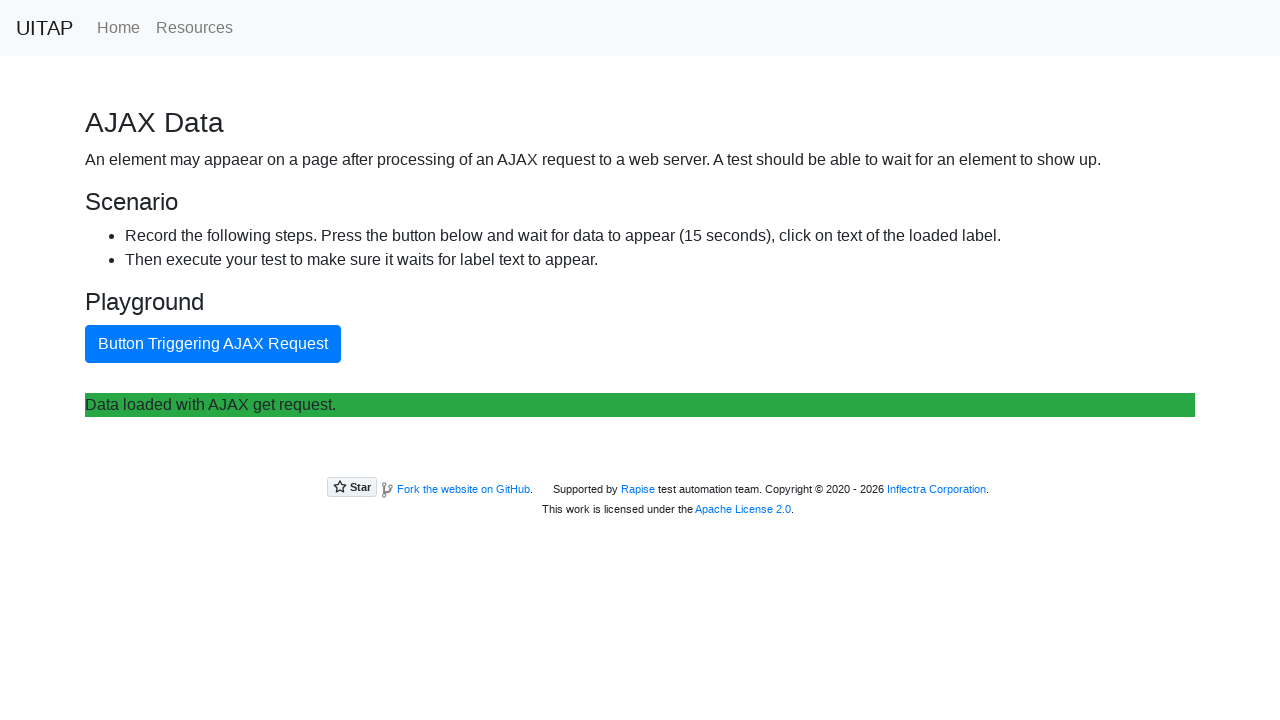

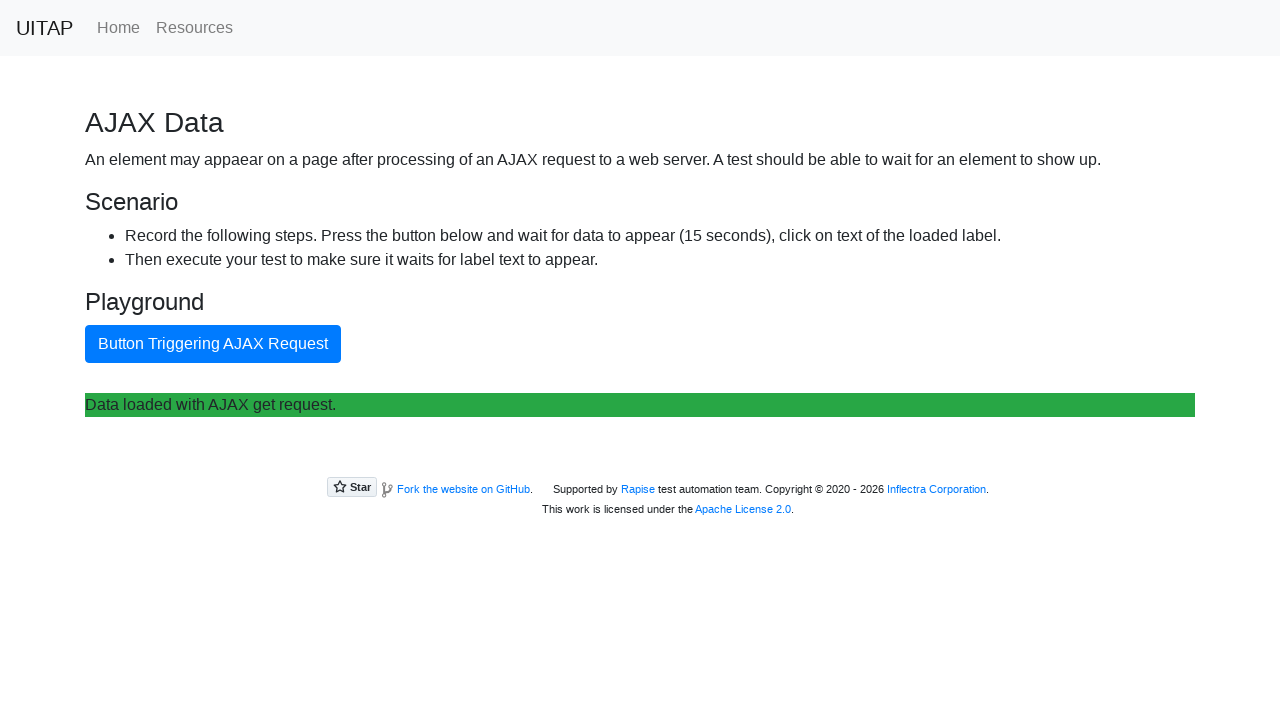